Navigates to the omayo blogspot test page and verifies that the element with ID "pah" is present and contains text

Starting URL: http://omayo.blogspot.com/

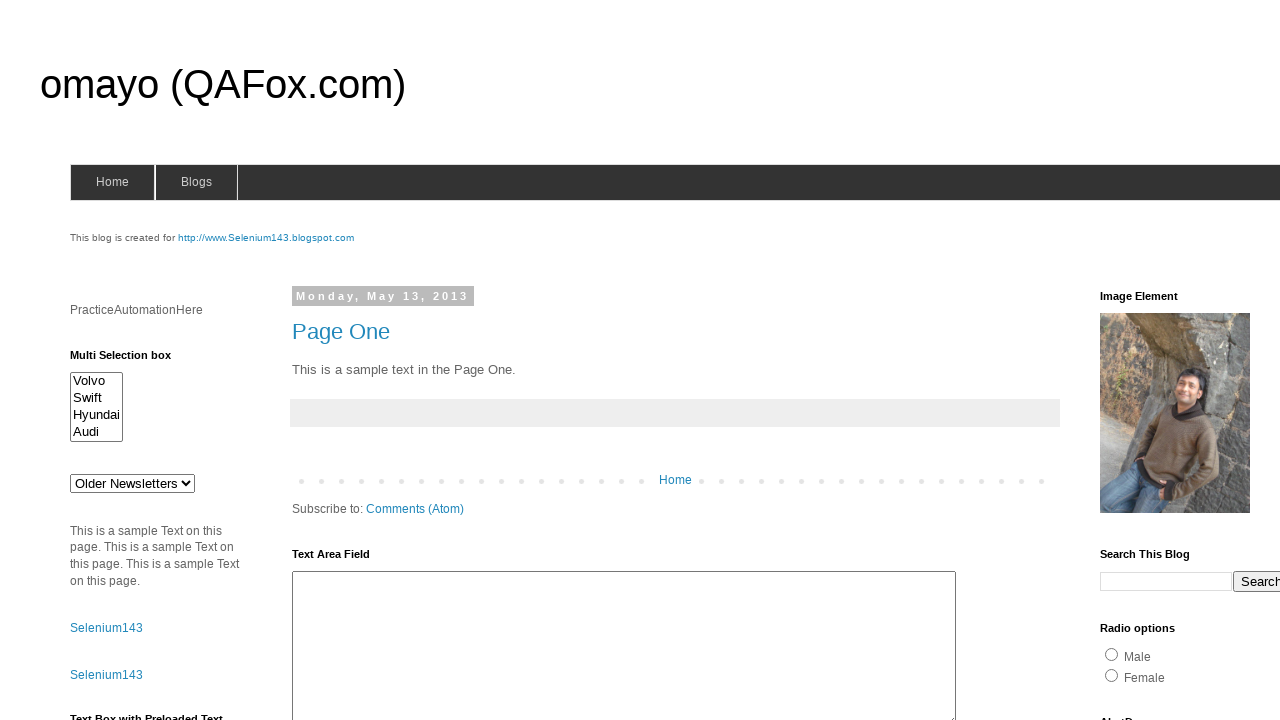

Navigated to http://omayo.blogspot.com/
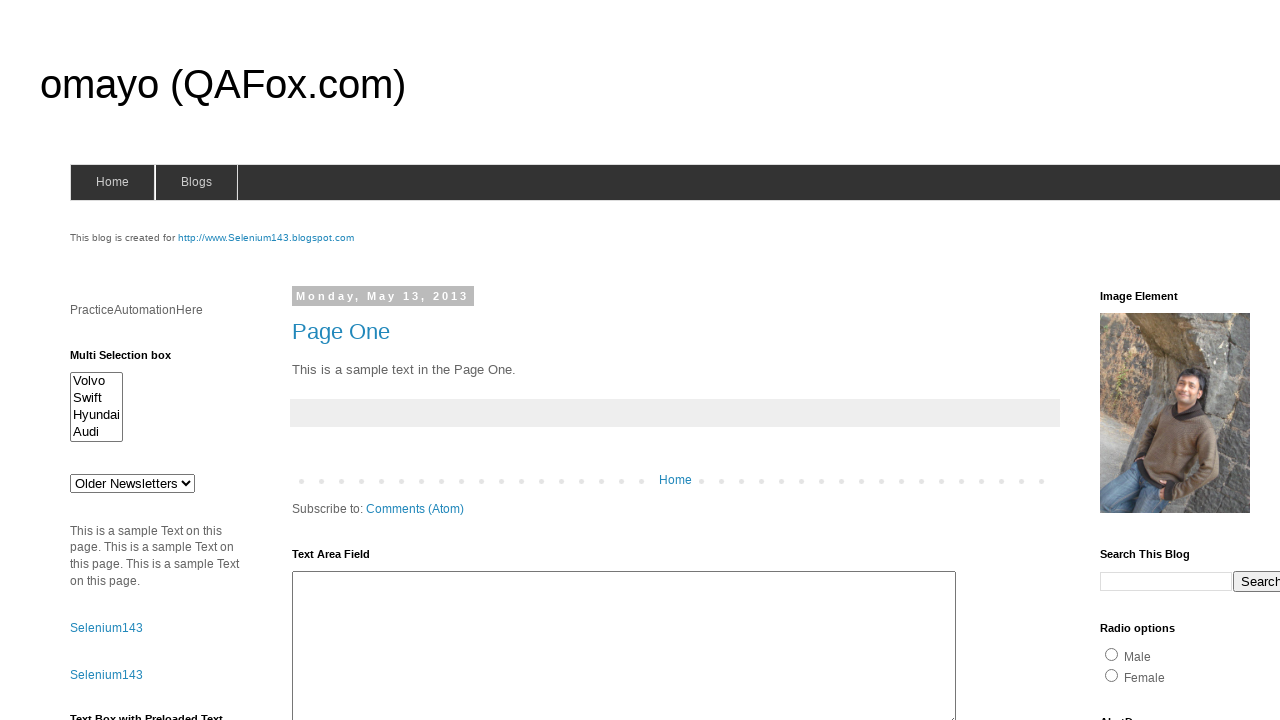

Element with ID 'pah' is now visible
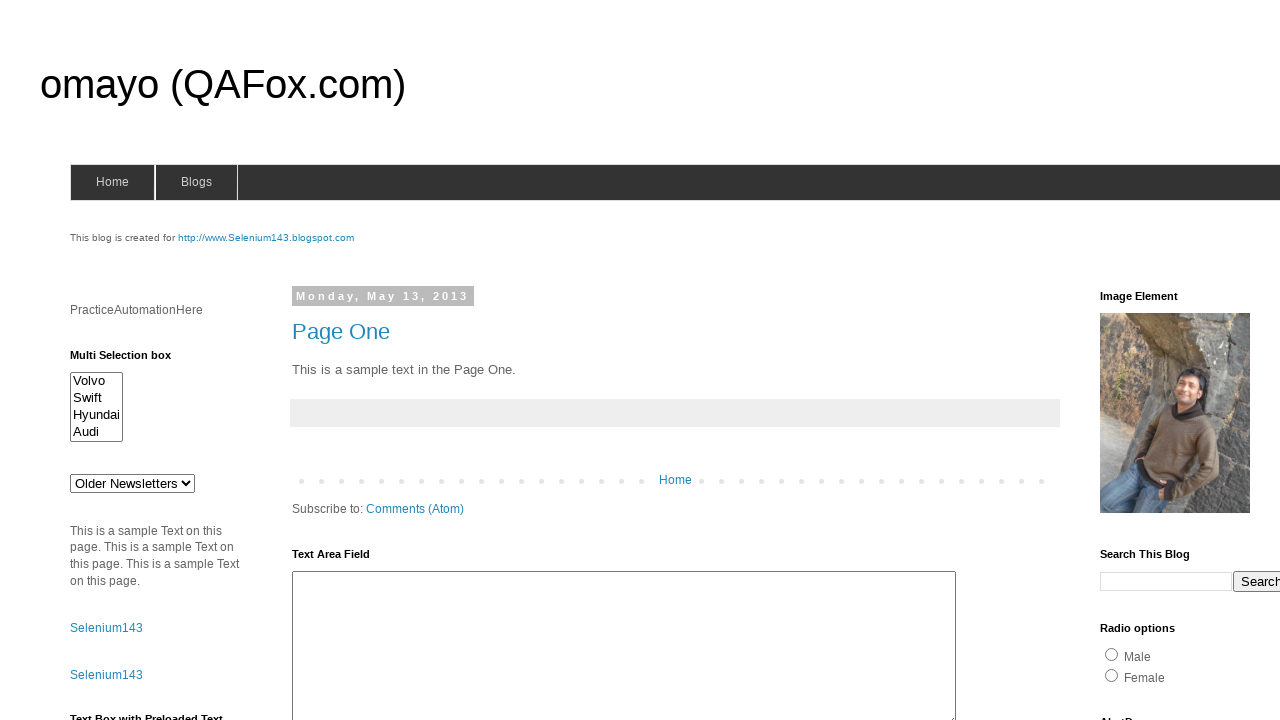

Retrieved text content from element #pah: 'PracticeAutomationHere'
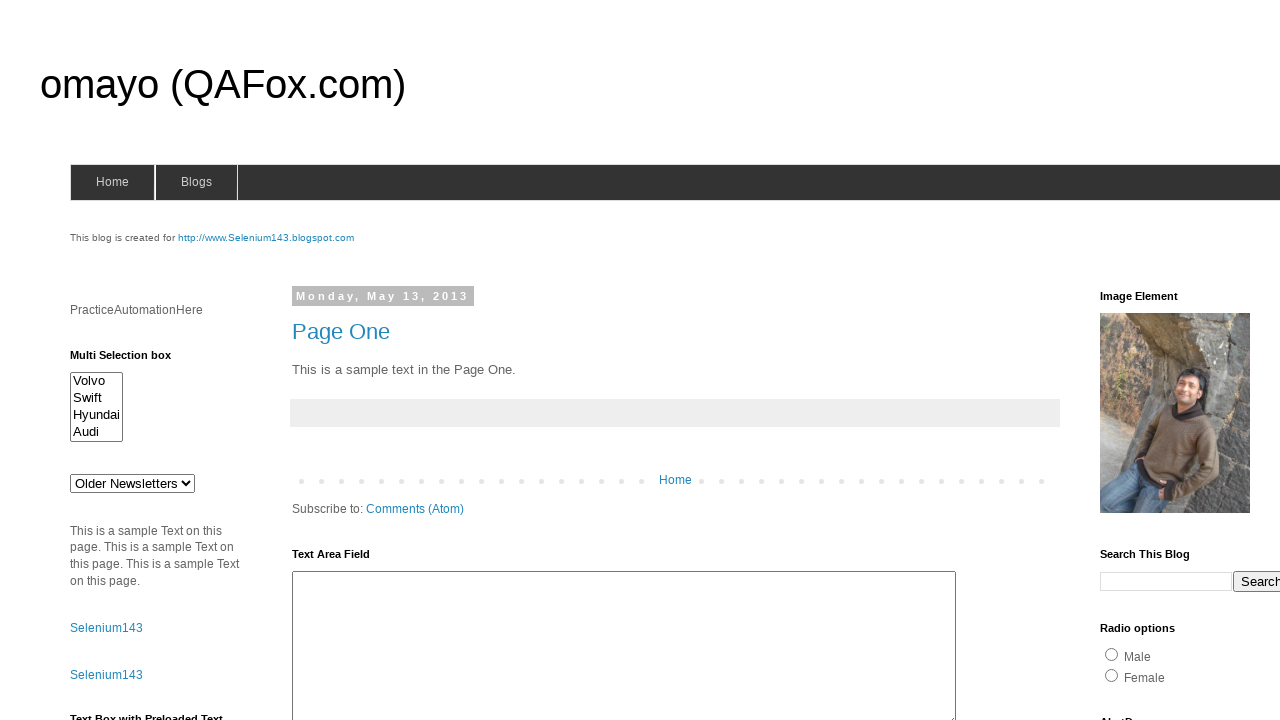

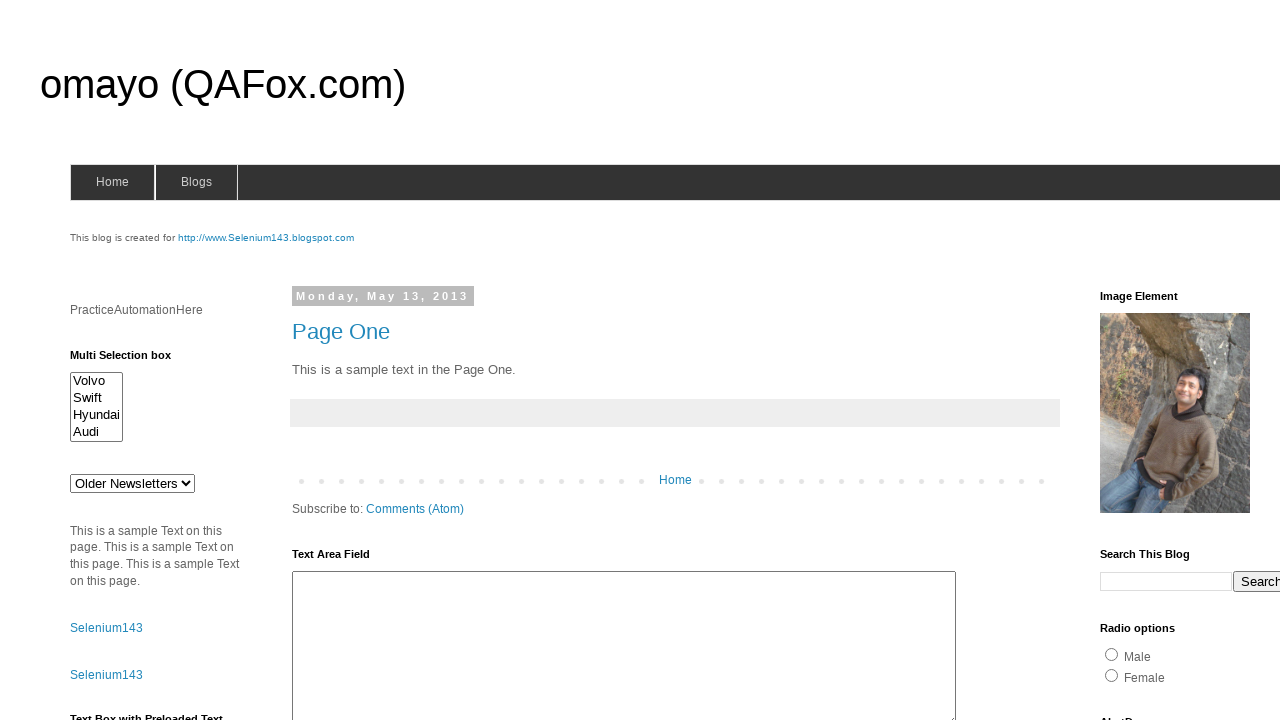